Tests a supplier automation form by filling in administrator name, collaborator name, employee ID, value amount, and a message, then submitting the form and verifying a RITM ID is generated.

Starting URL: https://arthurresendes.github.io/supplier_automation/chamado.html

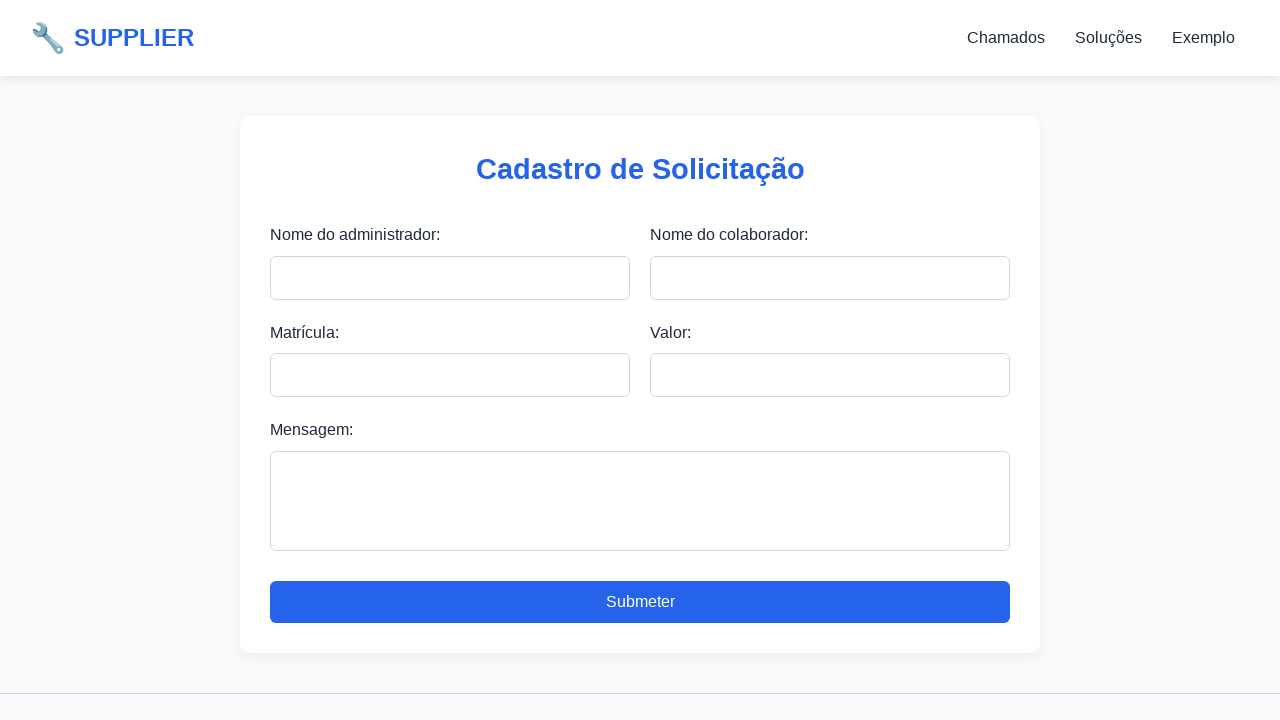

Filled administrator name field with 'Carlos Silva' on #nomeAdmin
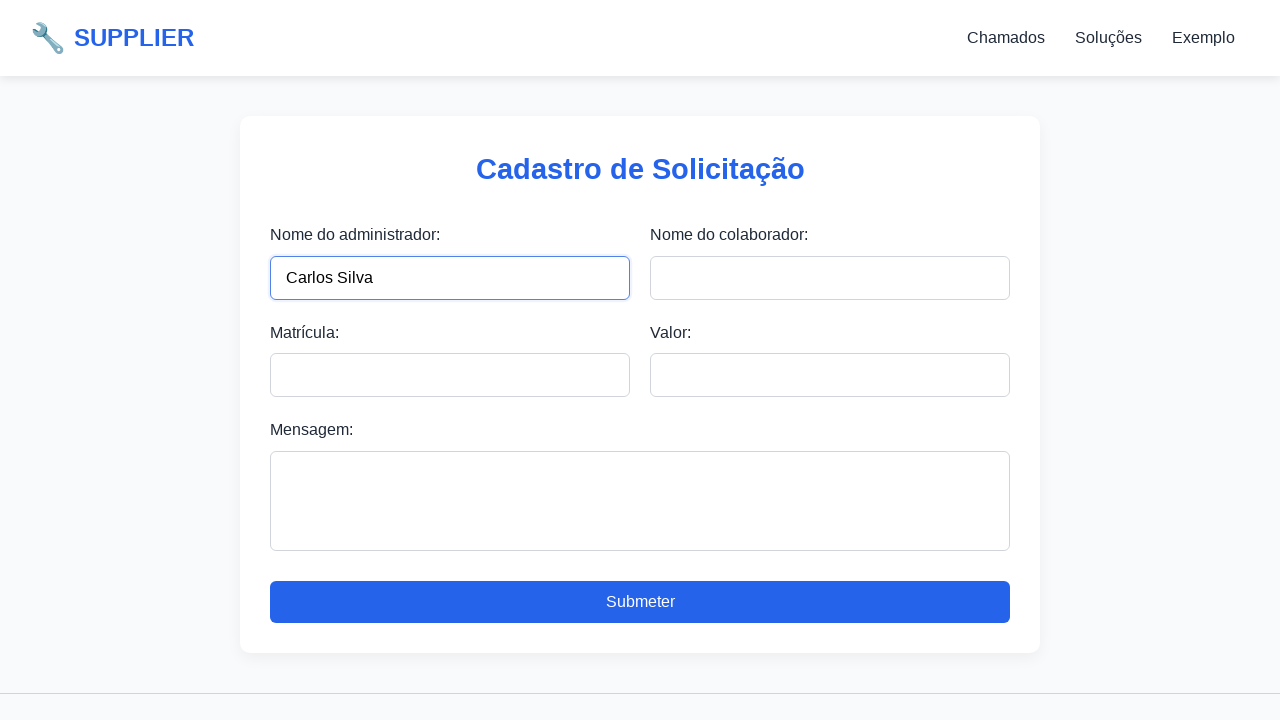

Filled collaborator name field with 'Maria Santos' on #nomeCol
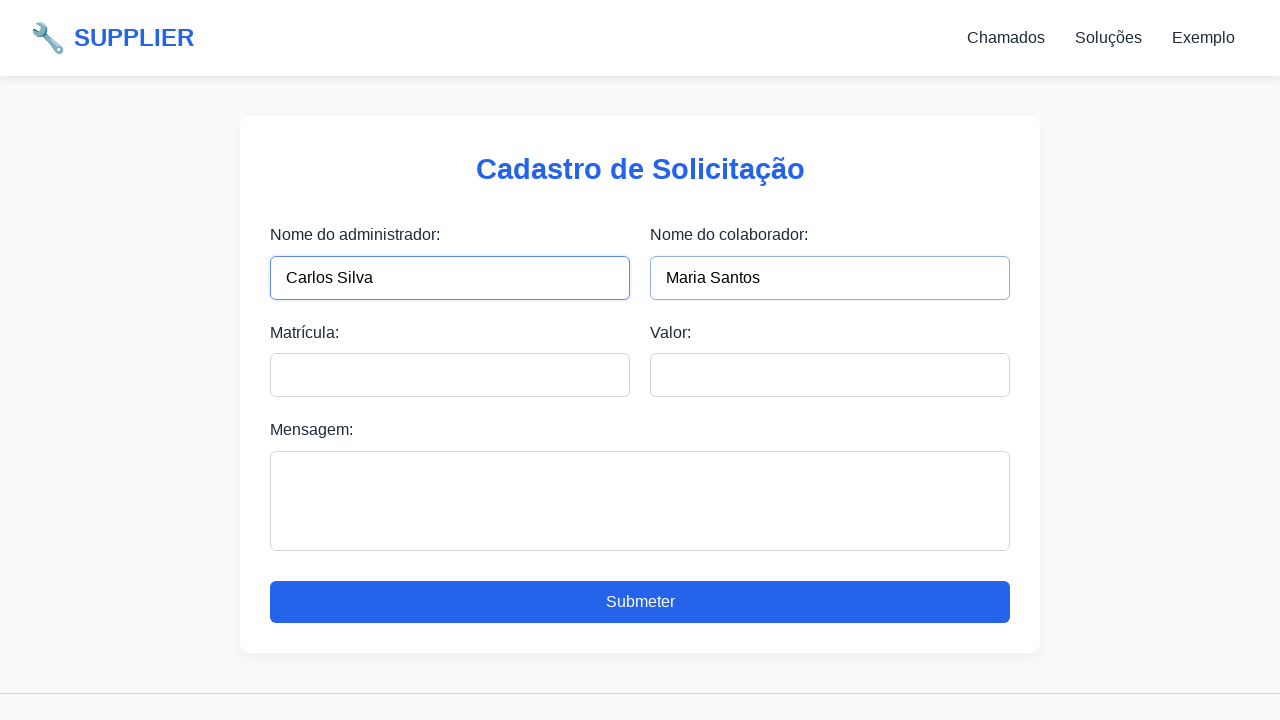

Filled employee ID field with 'EMP78542' on #ma
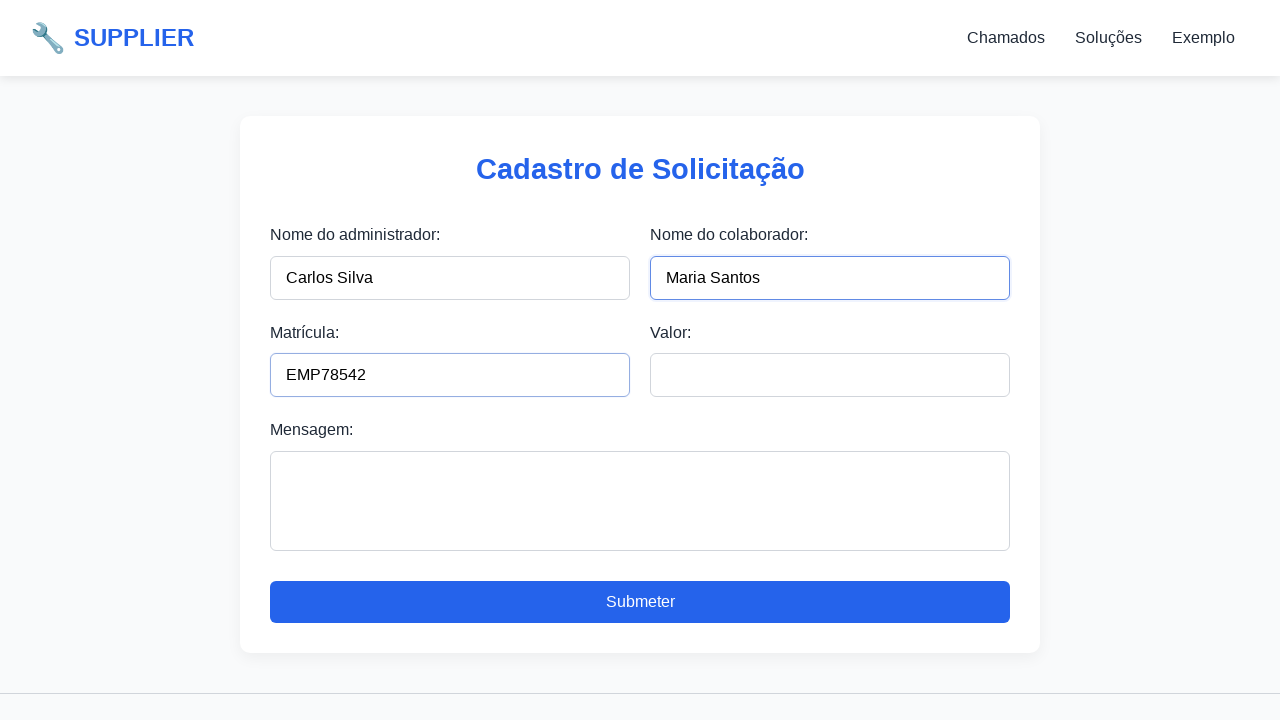

Filled value field with '1500.00' on #val
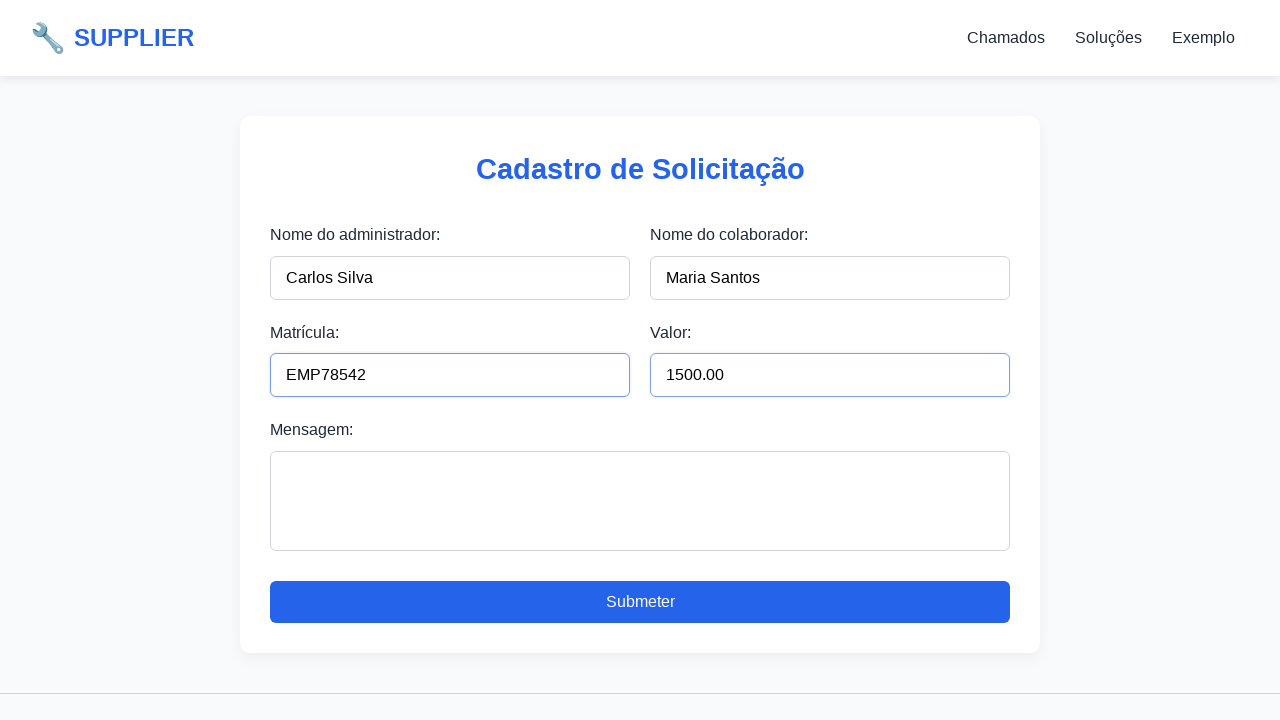

Filled message field with service request details on #msg
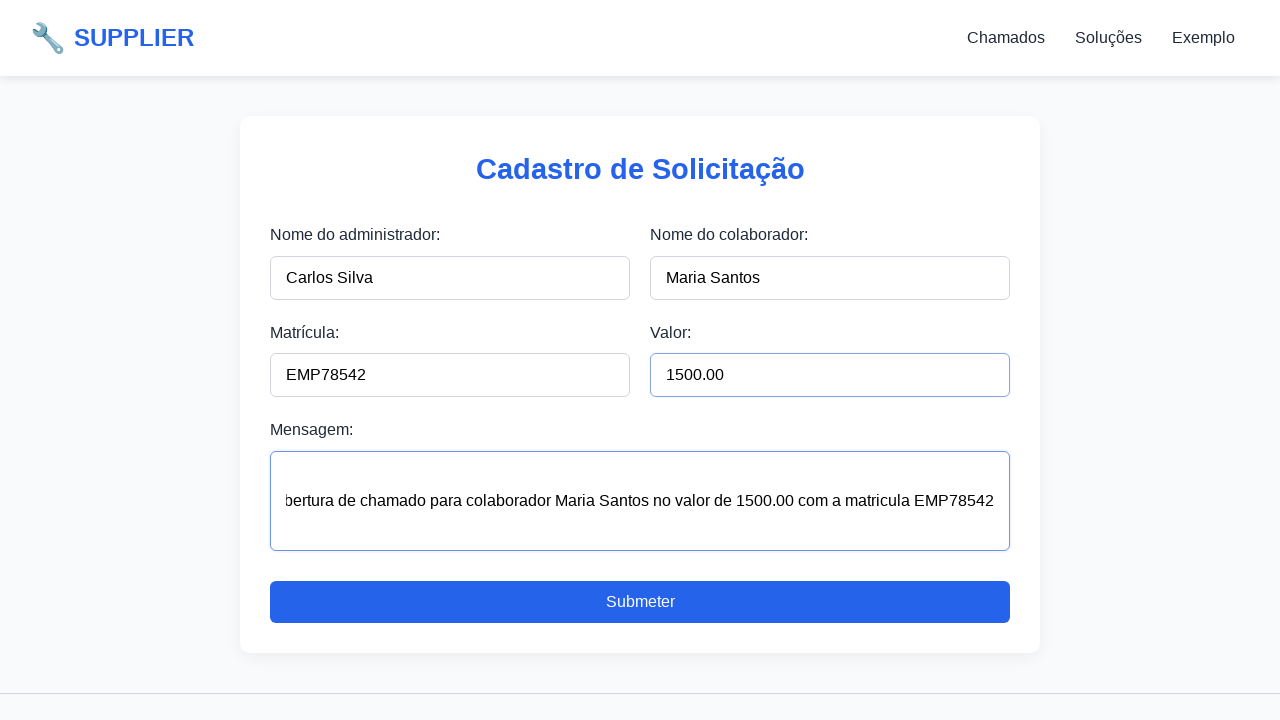

Clicked submit button to process the form at (640, 602) on #sub
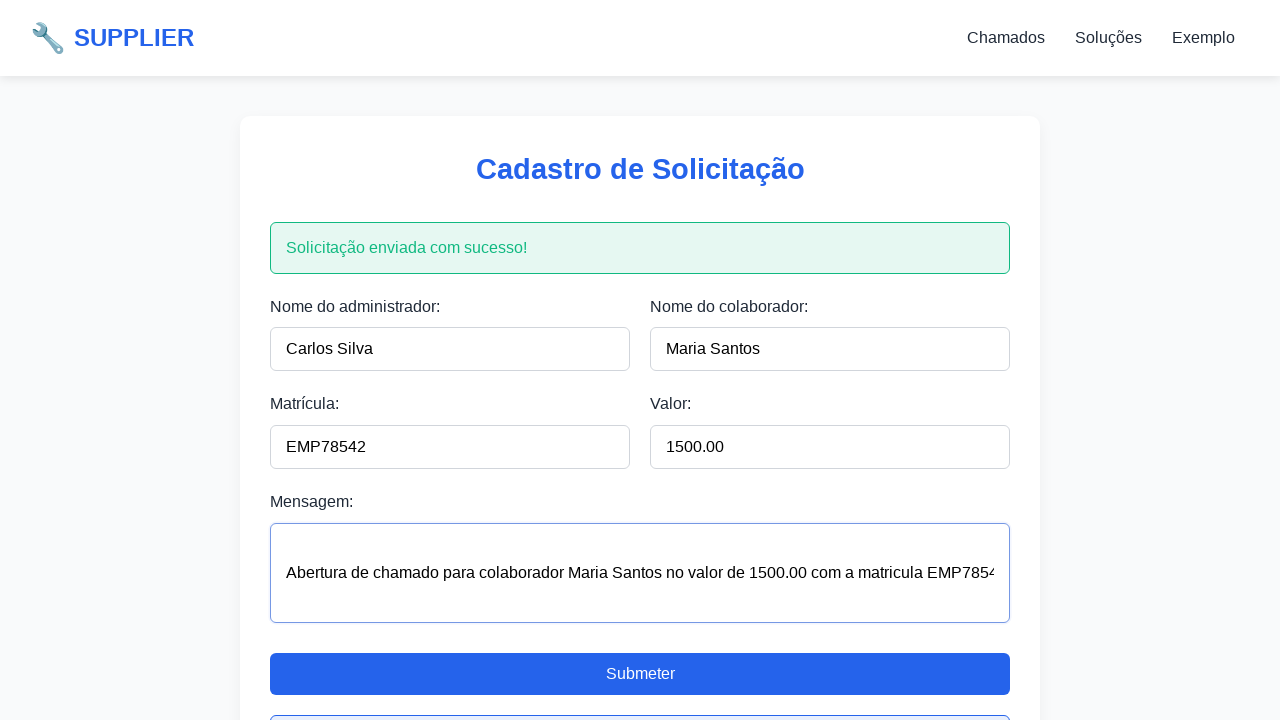

RITM ID element loaded and displayed
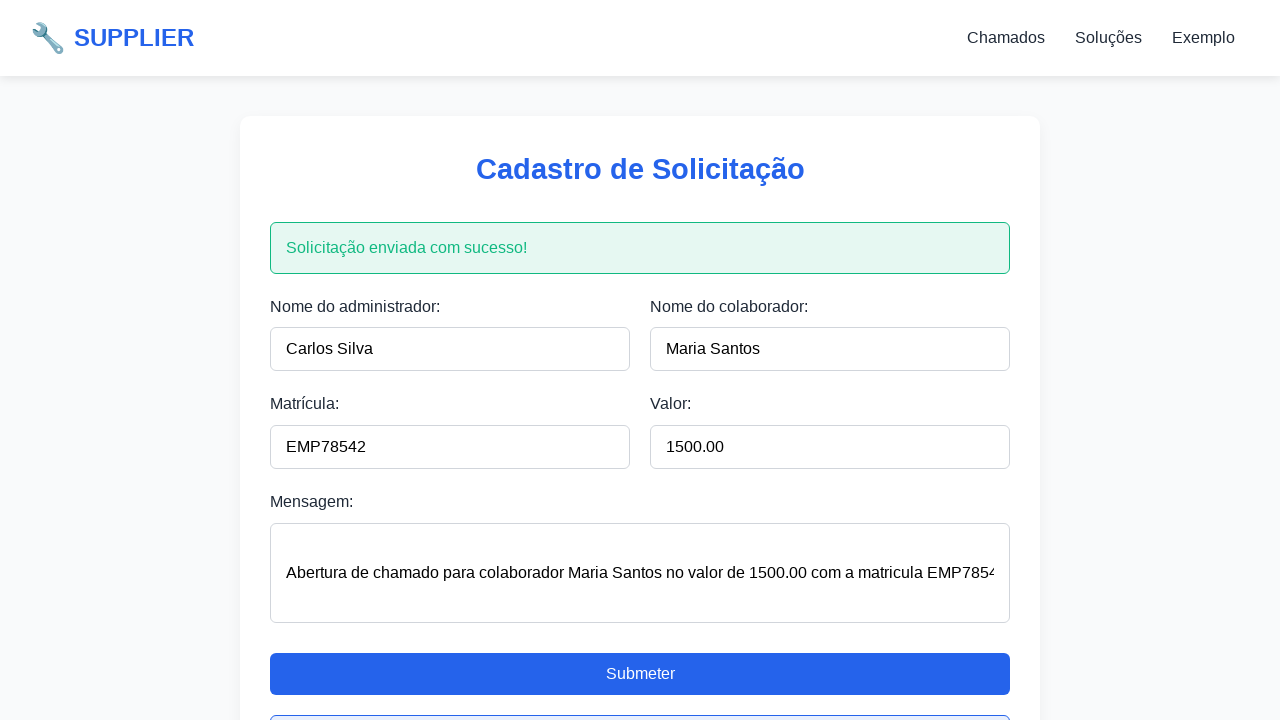

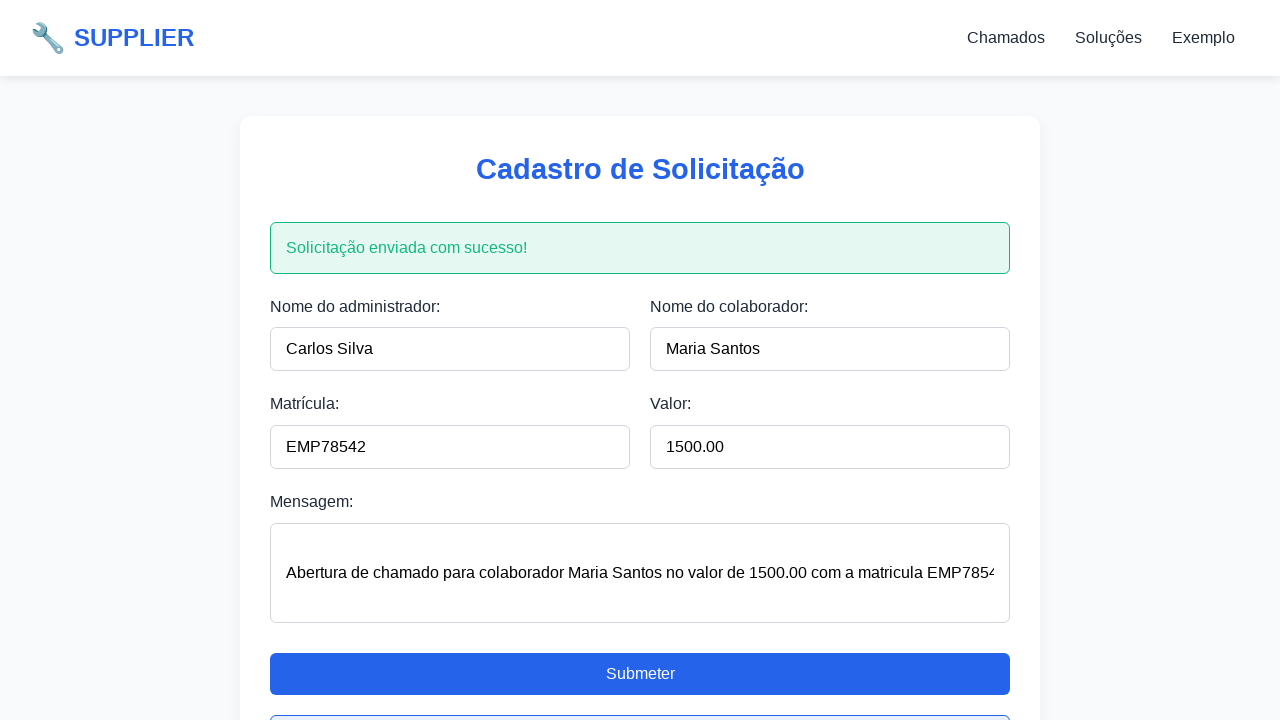